Tests accordion functionality on QAonCloud e-commerce testing services page by expanding and collapsing multiple accordion sections and verifying their content visibility.

Starting URL: https://www.qaoncloud.com/e-commerce-testing-services

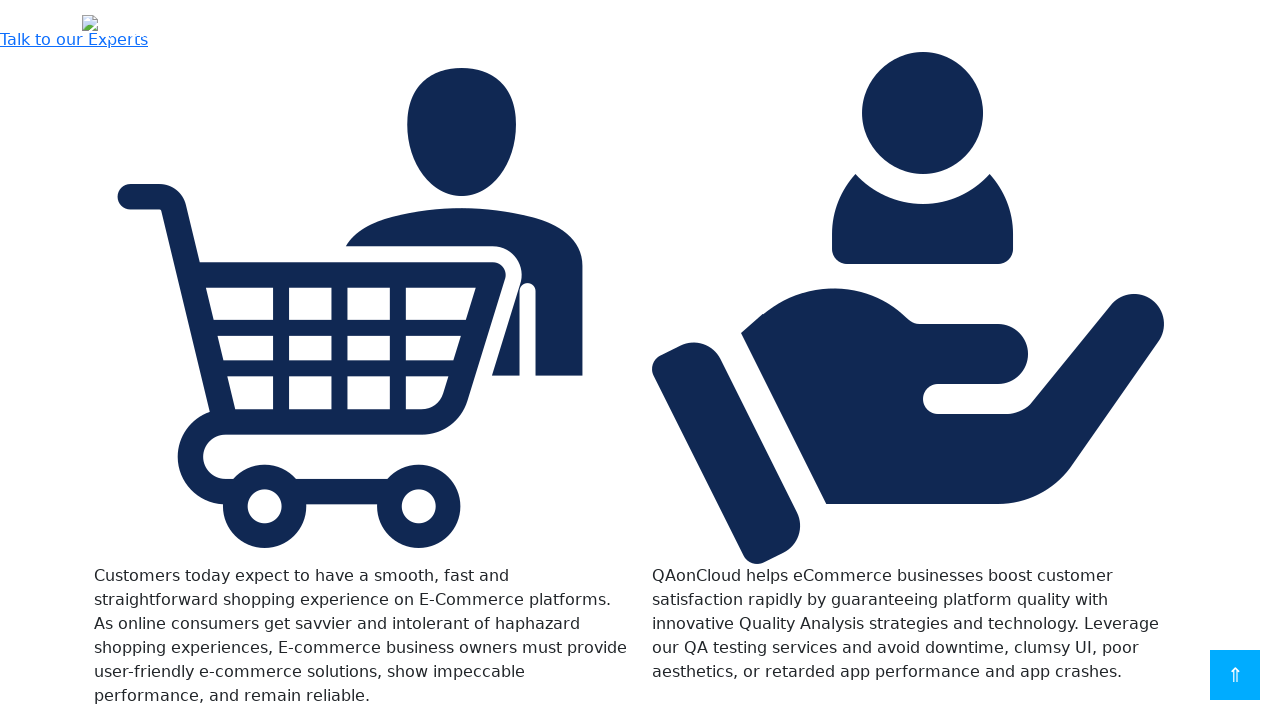

Waited for accordion buttons to load on QAonCloud e-commerce testing services page
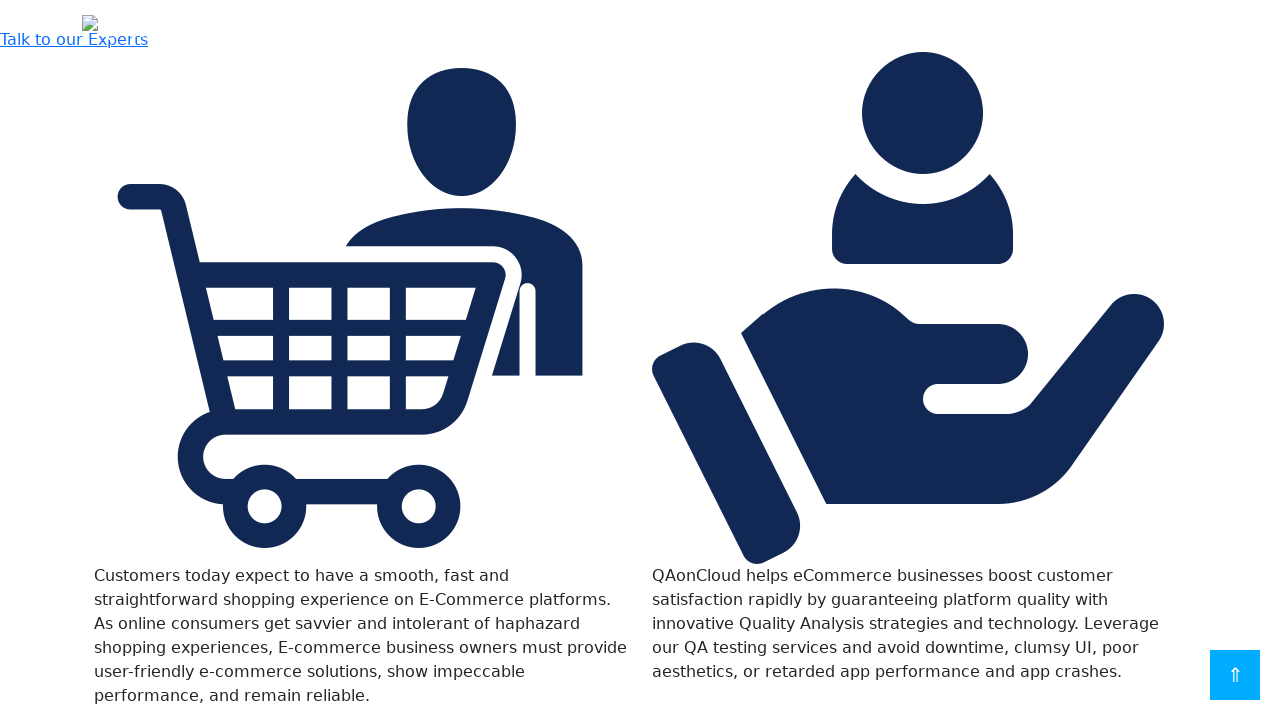

Clicked first accordion item to expand at (640, 361) on .accordion-button.collapsed[data-bs-toggle='collapse'][data-bs-target='#flush-co
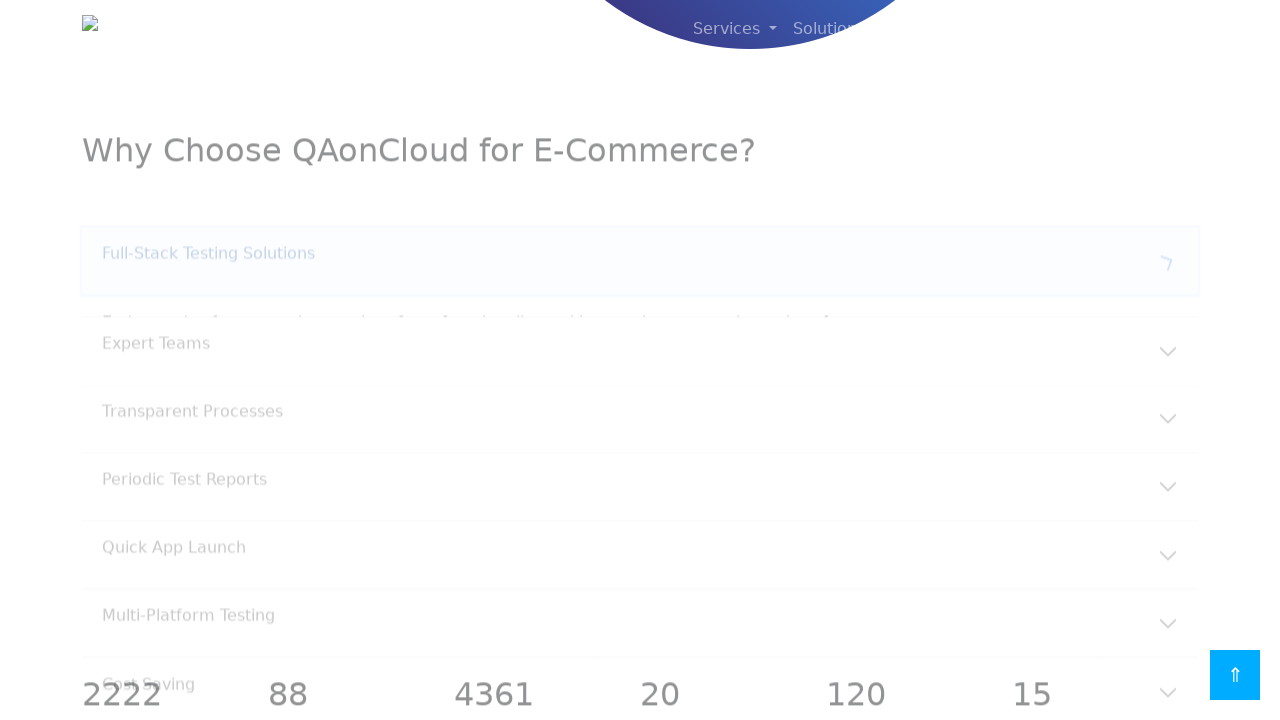

First accordion content became visible
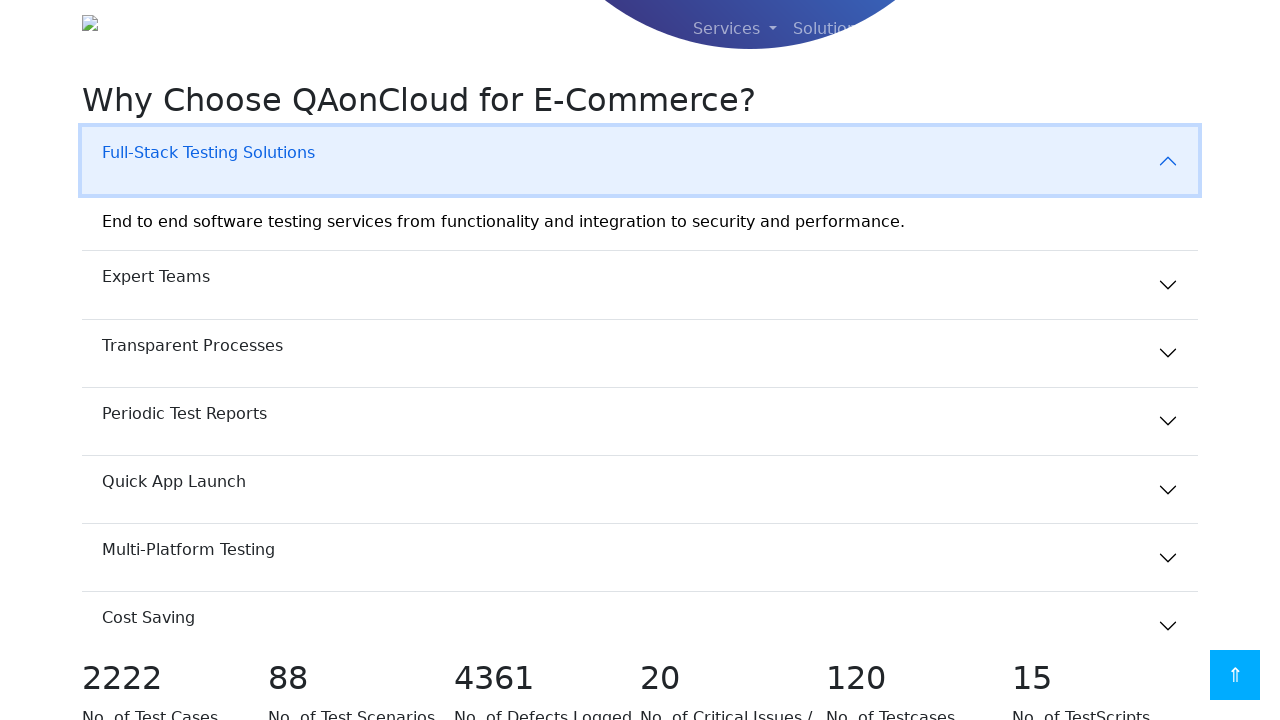

Clicked to collapse first accordion item at (640, 161) on #flush-headingOne > .accordion-button
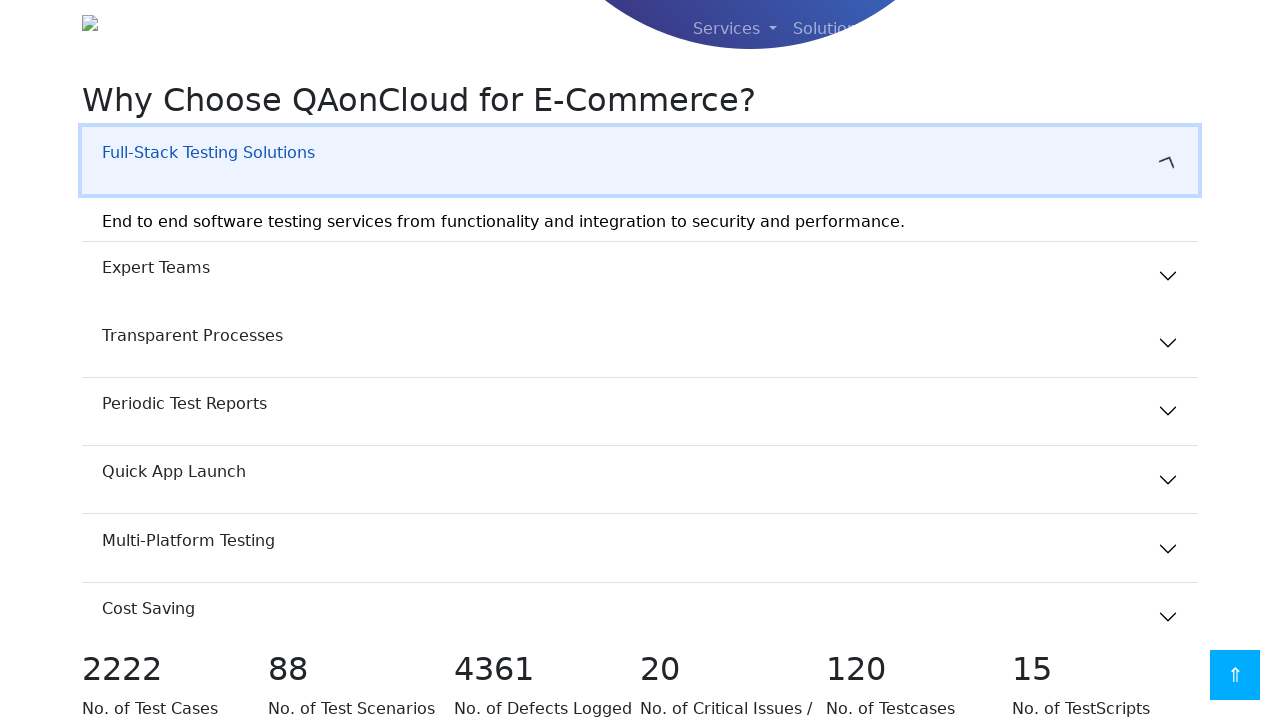

Clicked second accordion item to expand at (640, 237) on .accordion-button.collapsed[data-bs-toggle='collapse'][data-bs-target='#flush-co
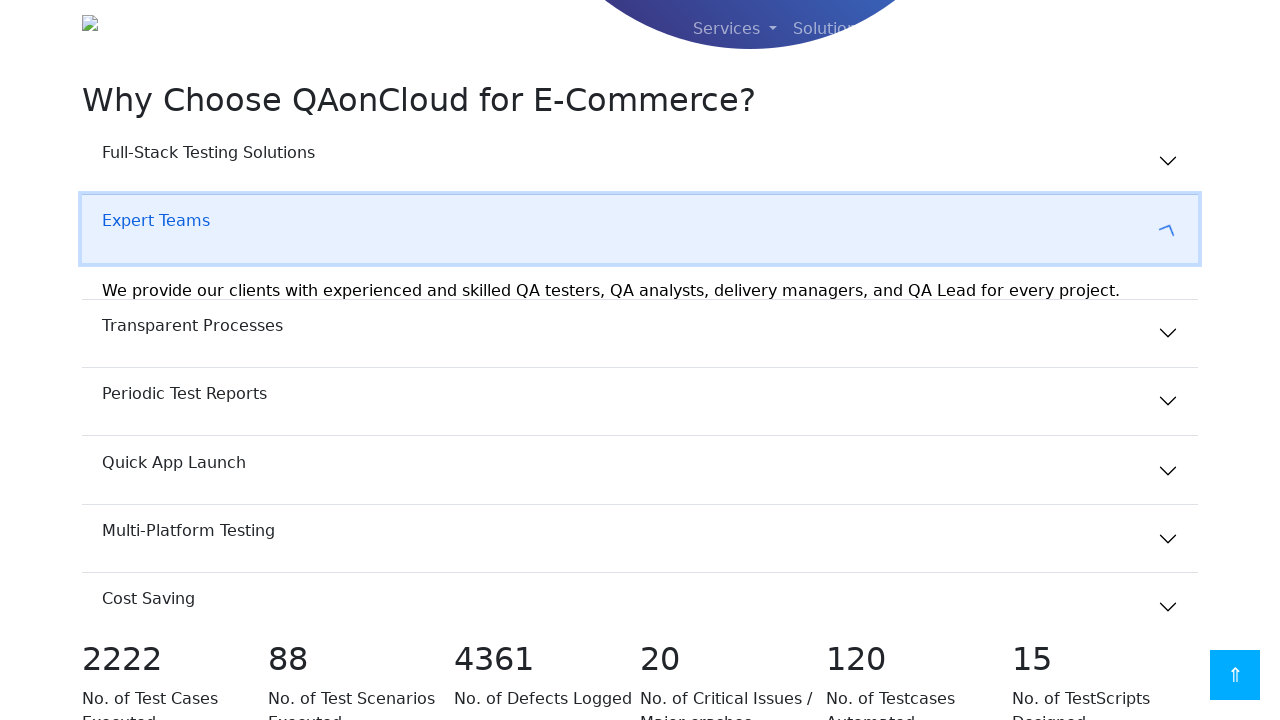

Second accordion content became visible
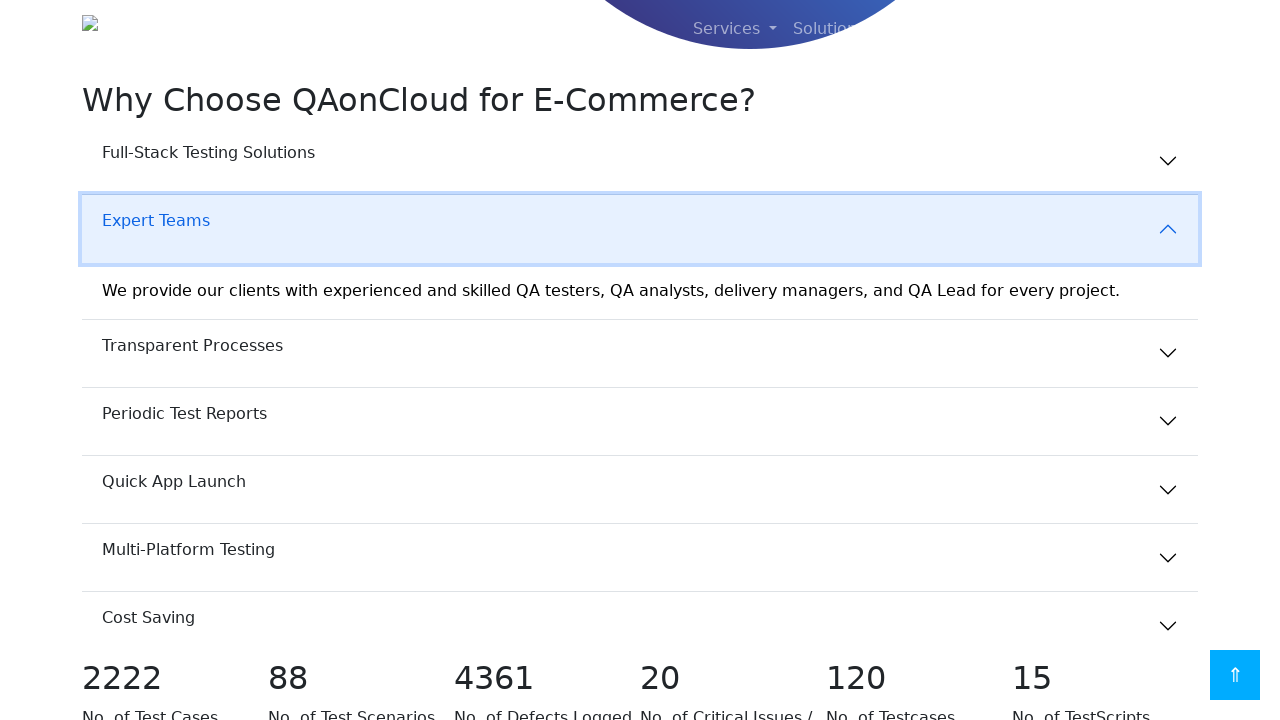

Clicked to collapse second accordion item at (640, 229) on #flush-headingTwo > .accordion-button
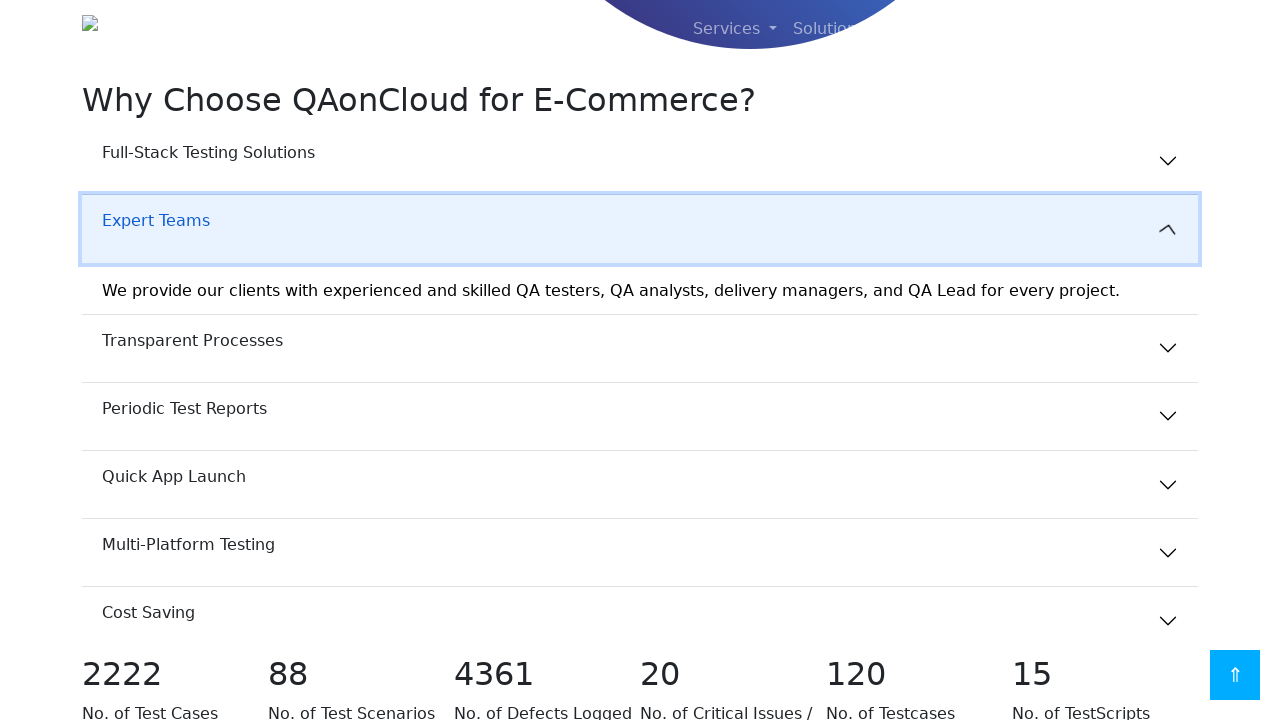

Clicked third accordion item to expand at (640, 303) on #flush-headingThree > .accordion-button
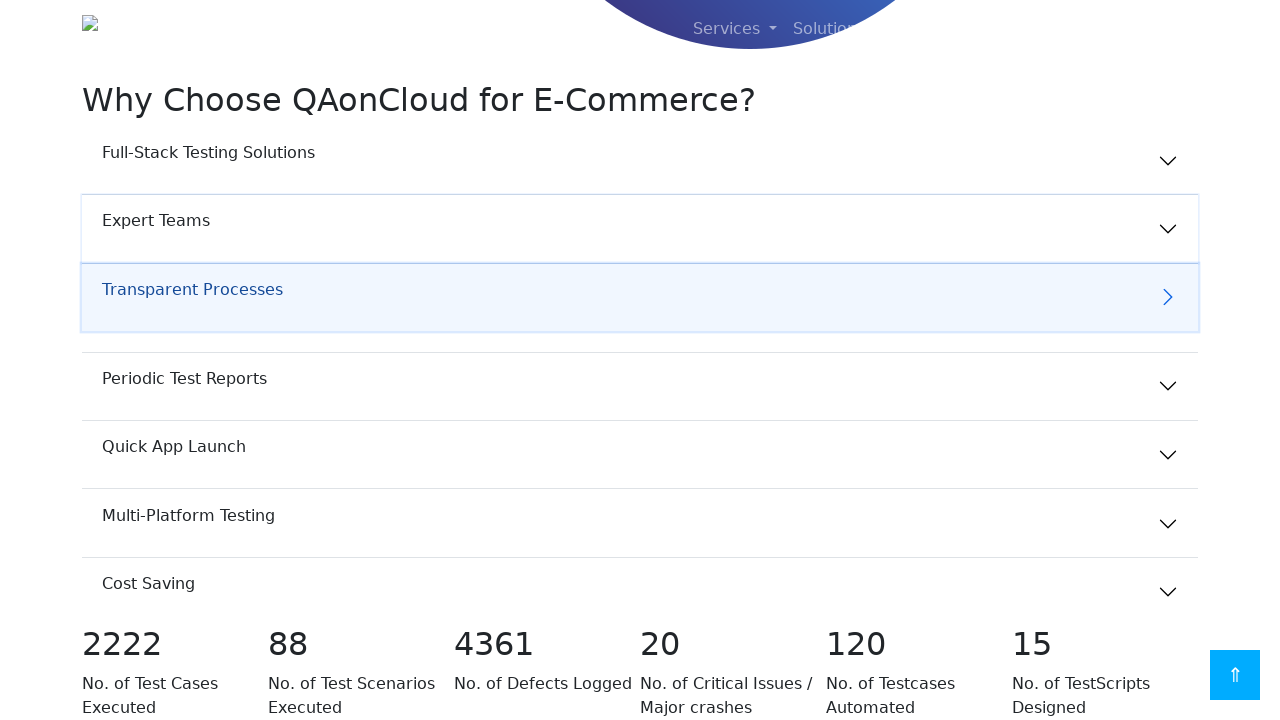

Third accordion content became visible
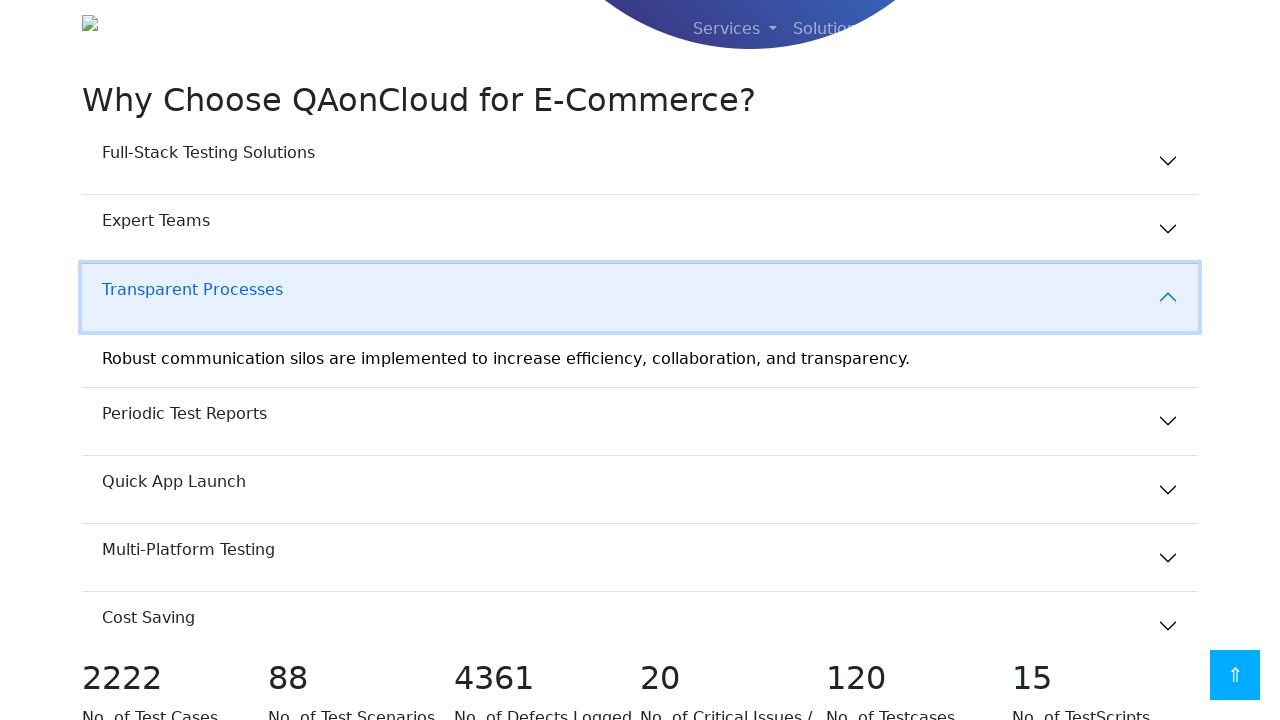

Clicked to collapse third accordion item at (640, 297) on #flush-headingThree > .accordion-button
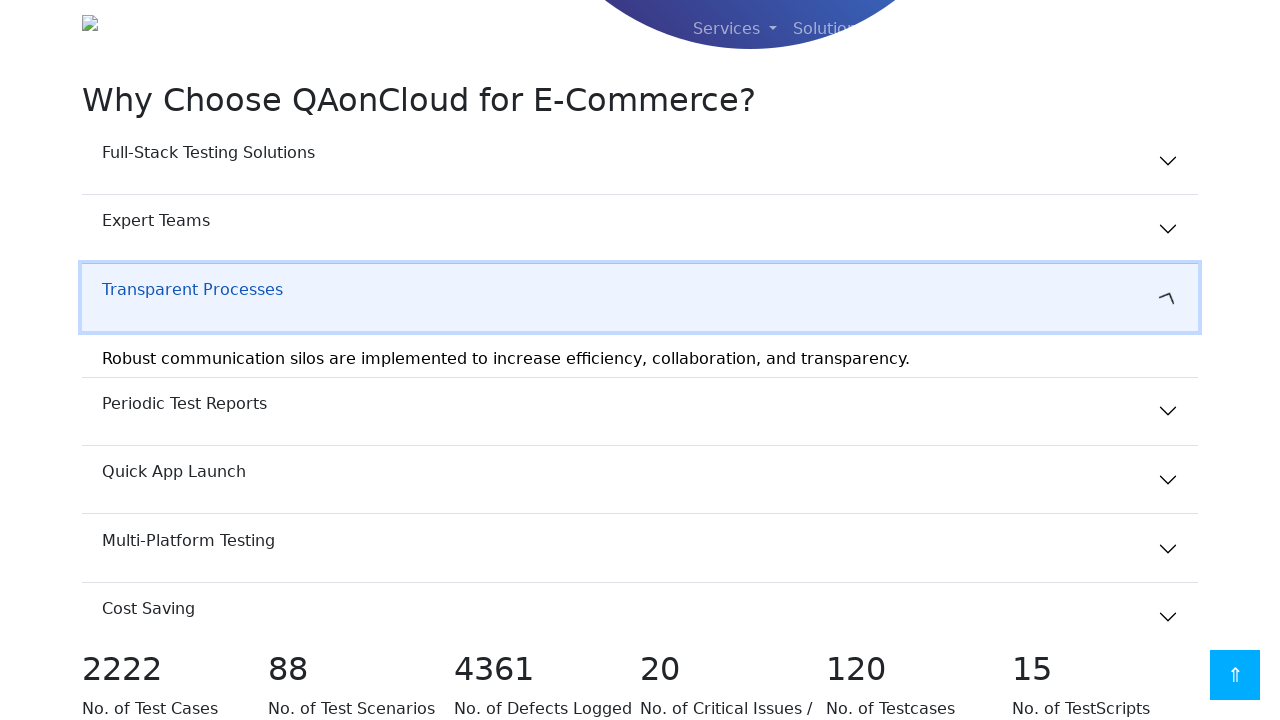

Clicked fourth accordion item to expand at (640, 365) on #flush-headingFour > .accordion-button
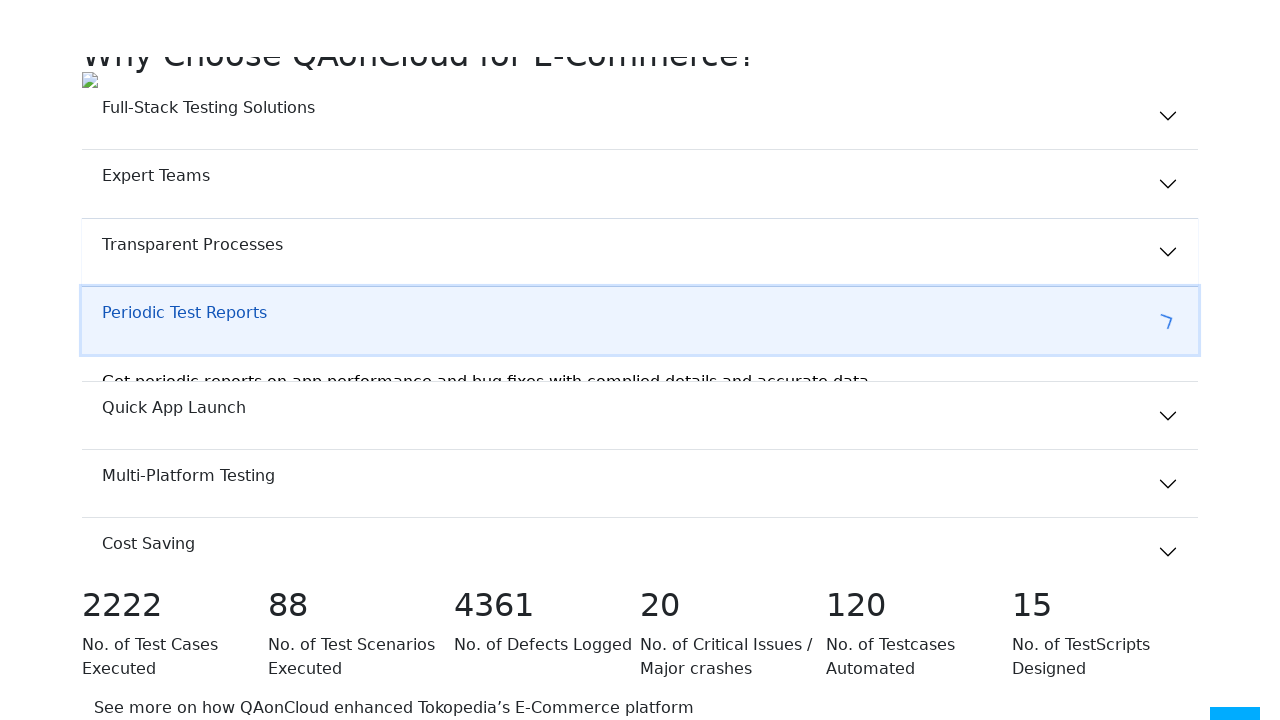

Fourth accordion content became visible
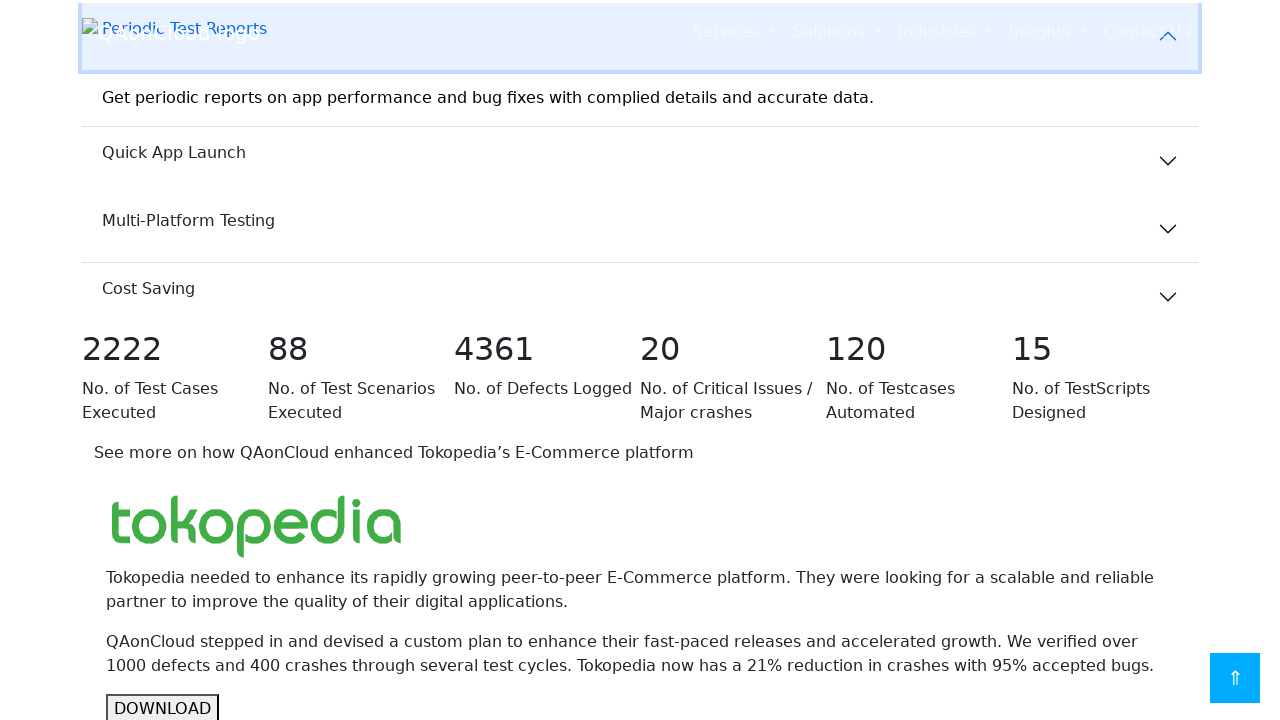

Clicked to collapse fourth accordion item at (640, 686) on #flush-headingFour > .accordion-button
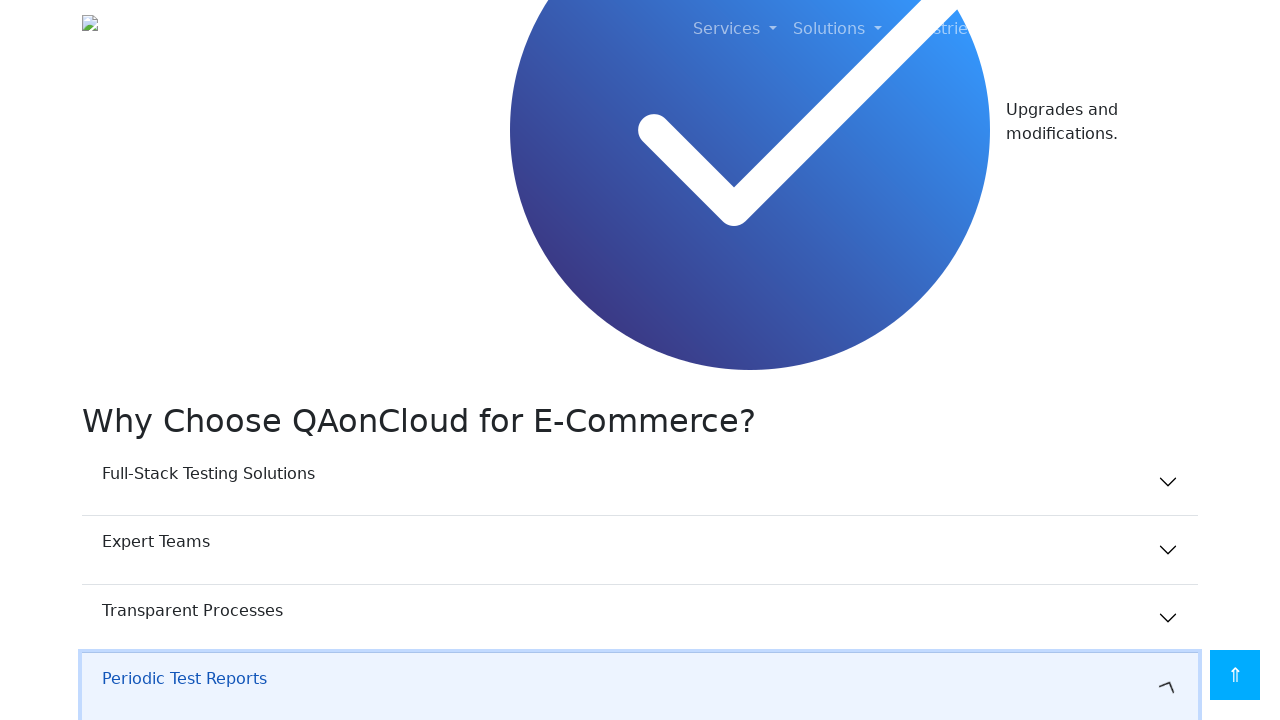

Clicked fifth accordion item to expand at (640, 686) on #flush-headingFive > .accordion-button
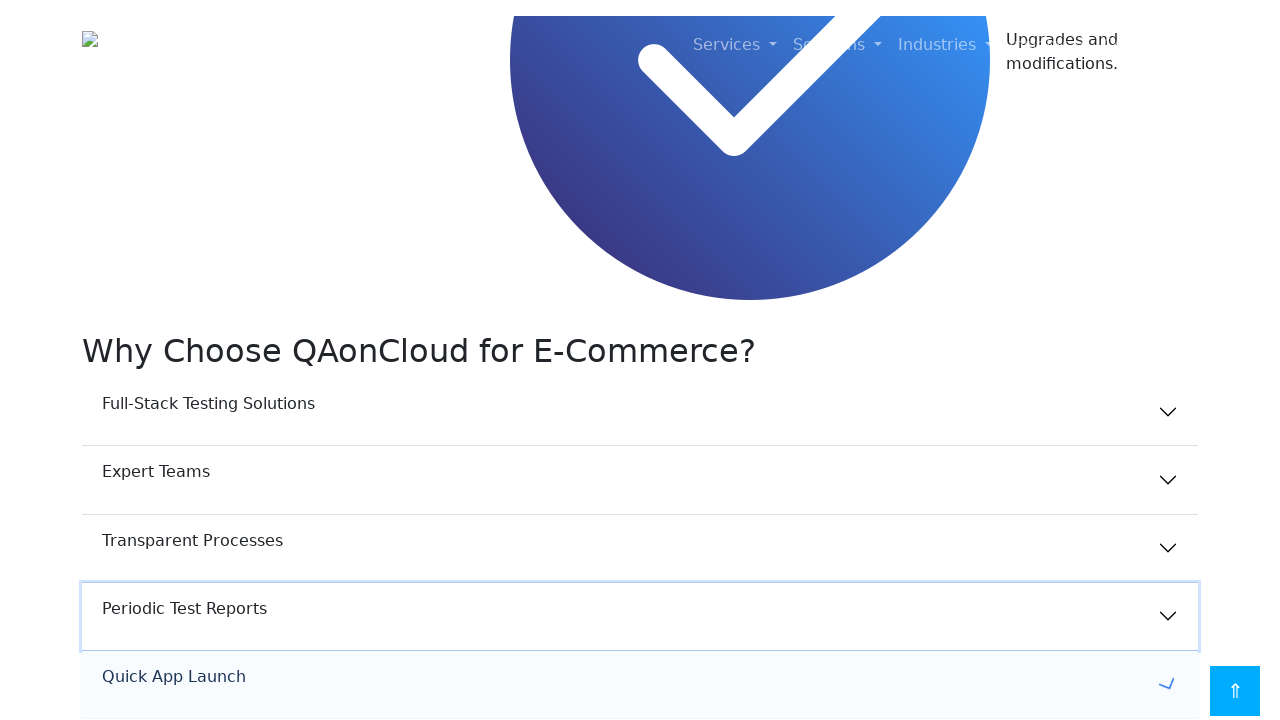

Fifth accordion content became visible
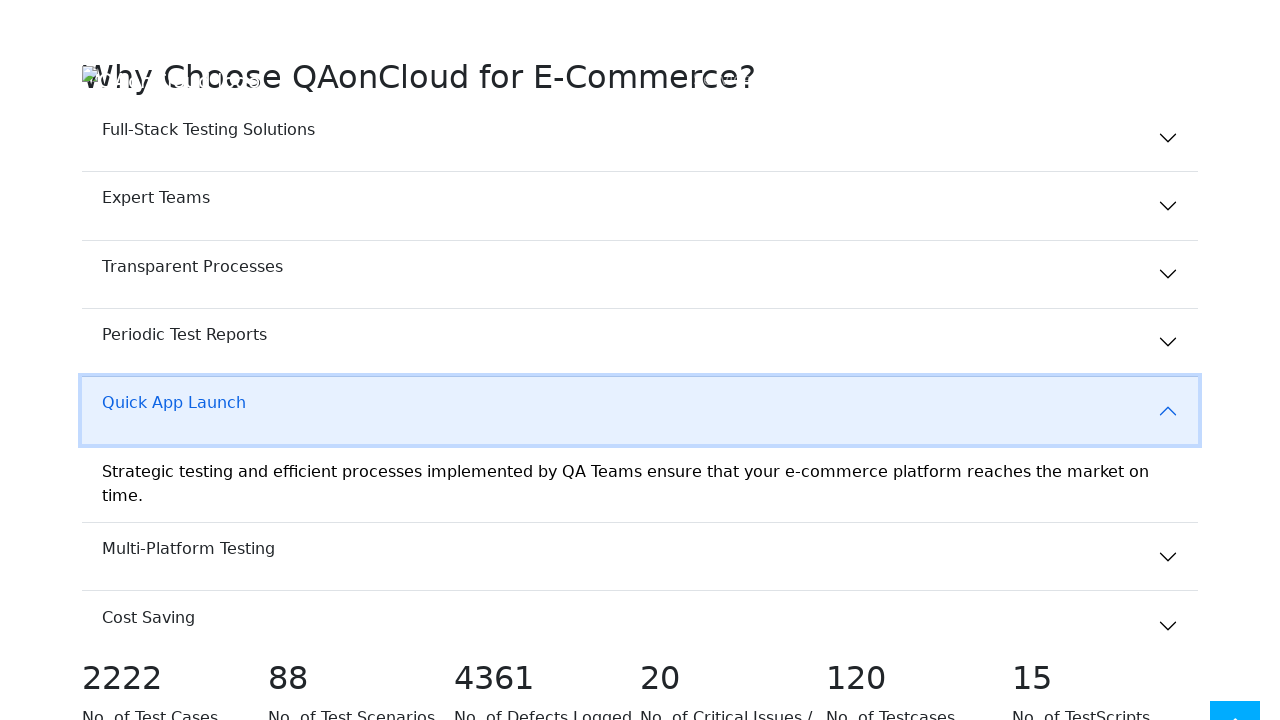

Clicked to collapse fifth accordion item at (640, 360) on #flush-headingFive > .accordion-button
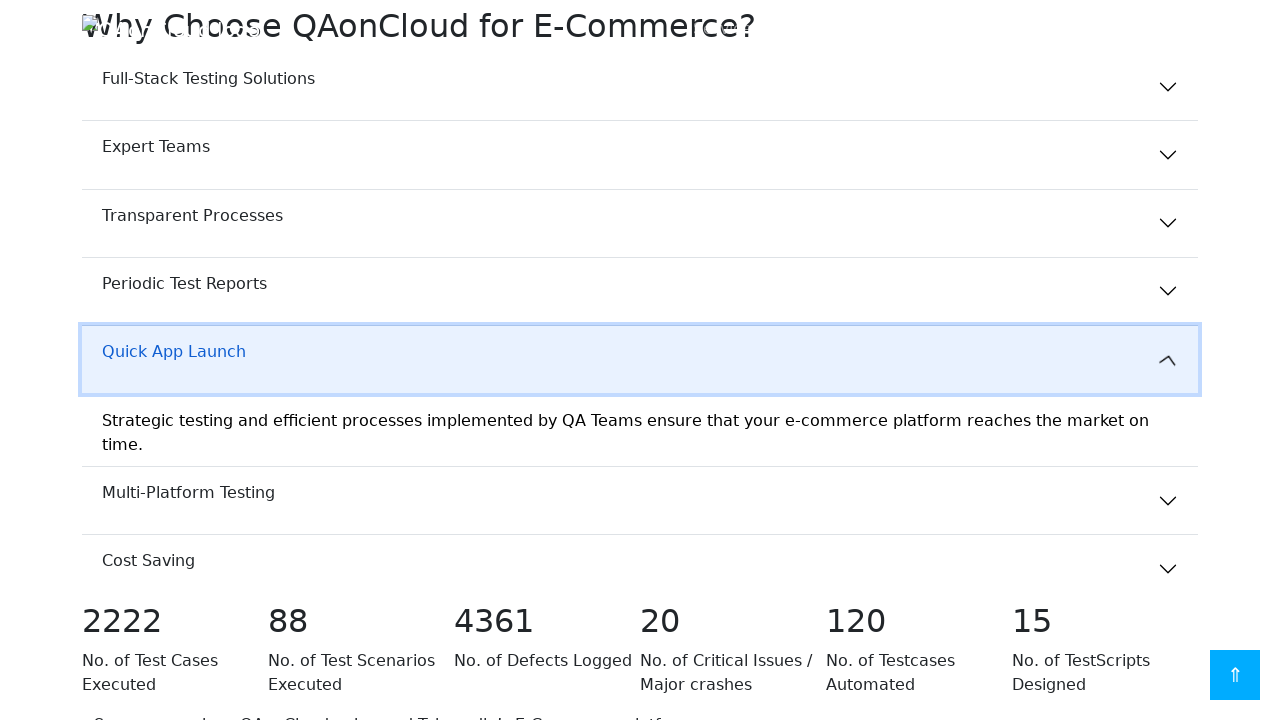

Clicked sixth accordion item to expand at (640, 428) on #flush-headingSix > .accordion-button
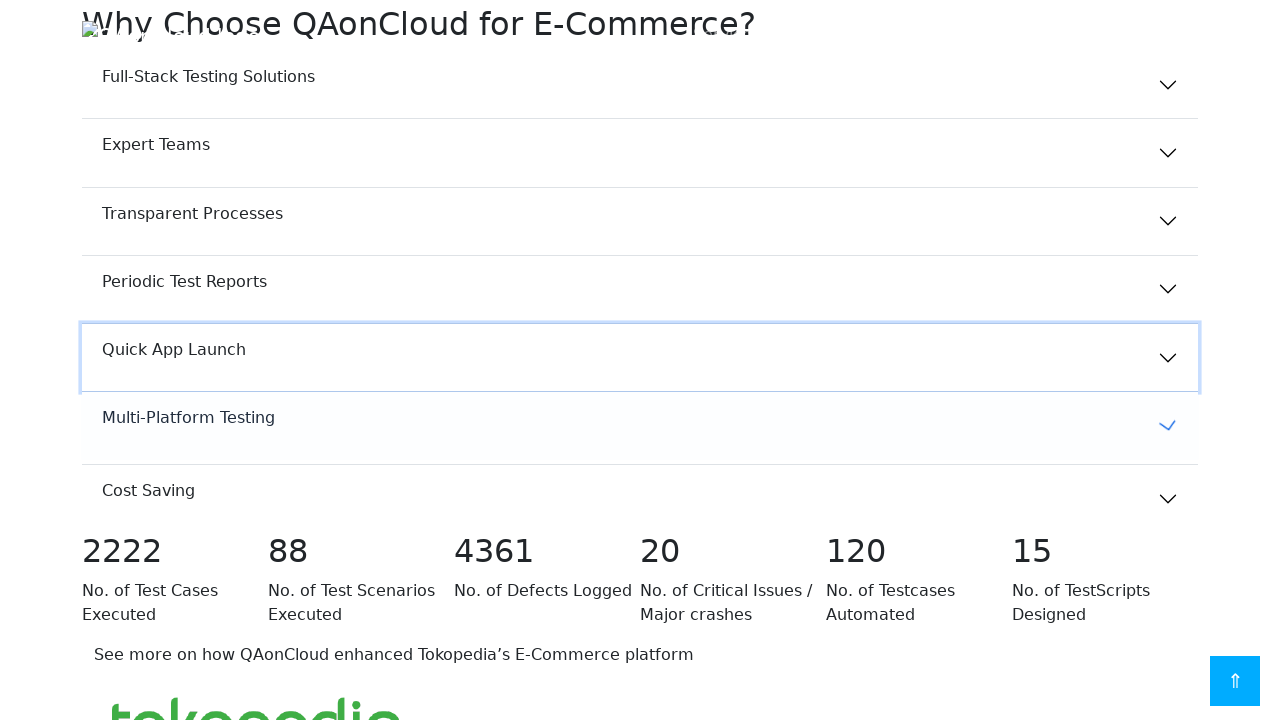

Sixth accordion content became visible
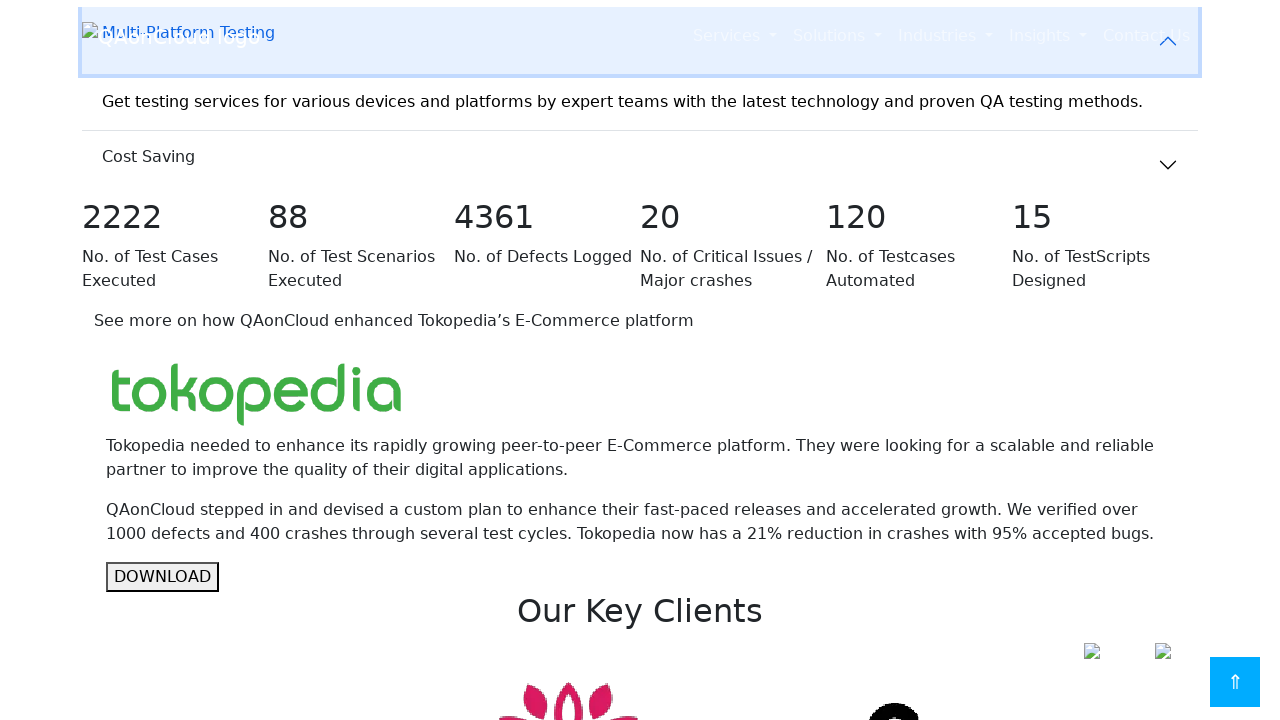

Clicked to collapse sixth accordion item at (640, 687) on #flush-headingSix > .accordion-button
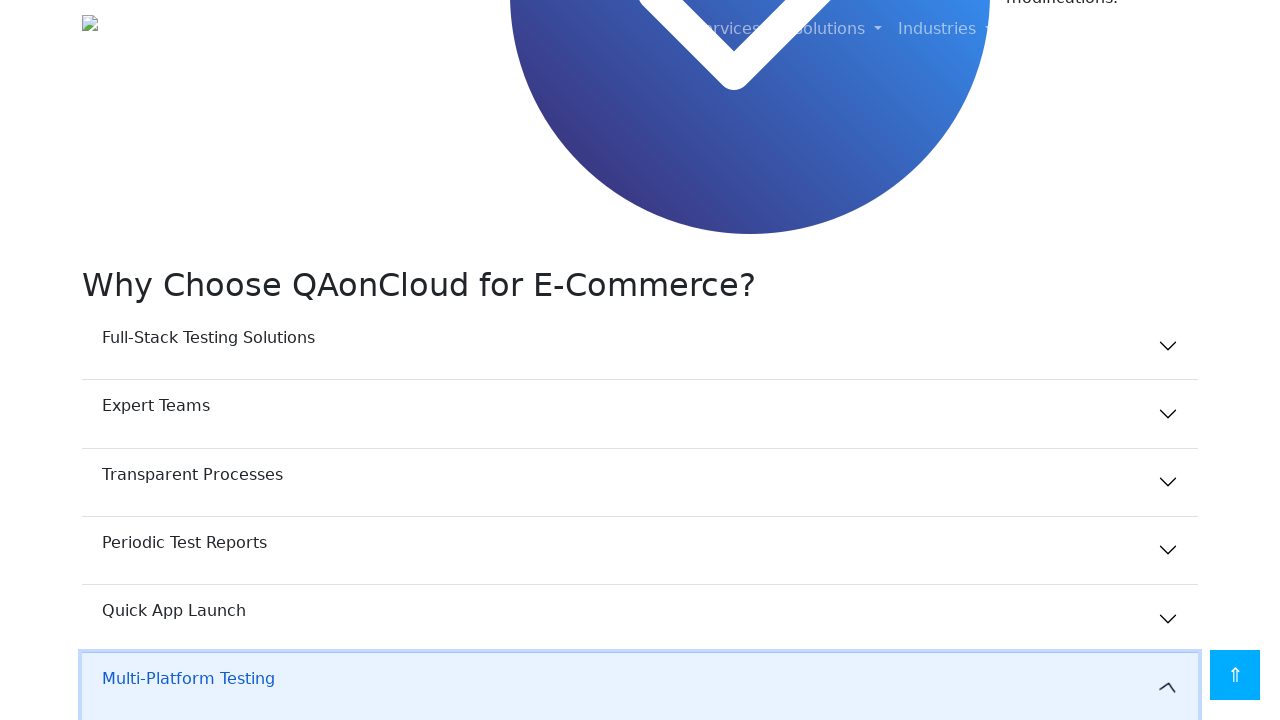

Clicked seventh accordion item to expand at (640, 687) on #flush-headingSeven > .accordion-button
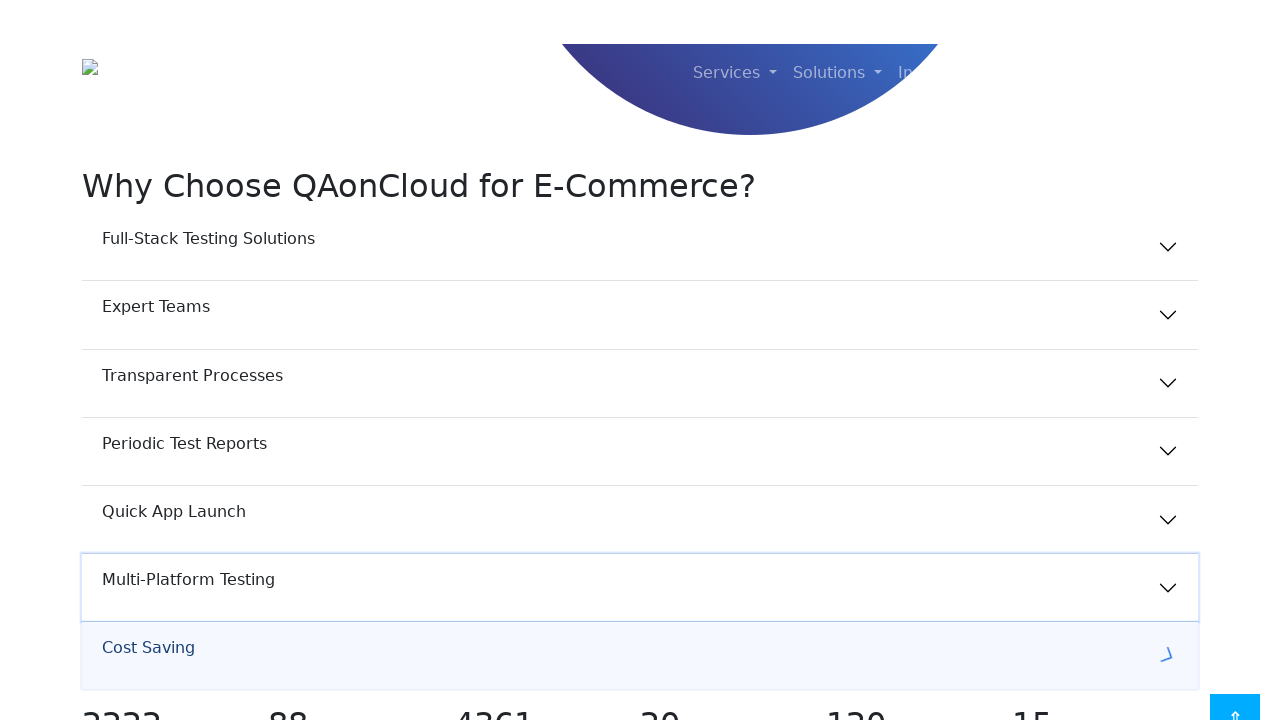

Seventh accordion content became visible
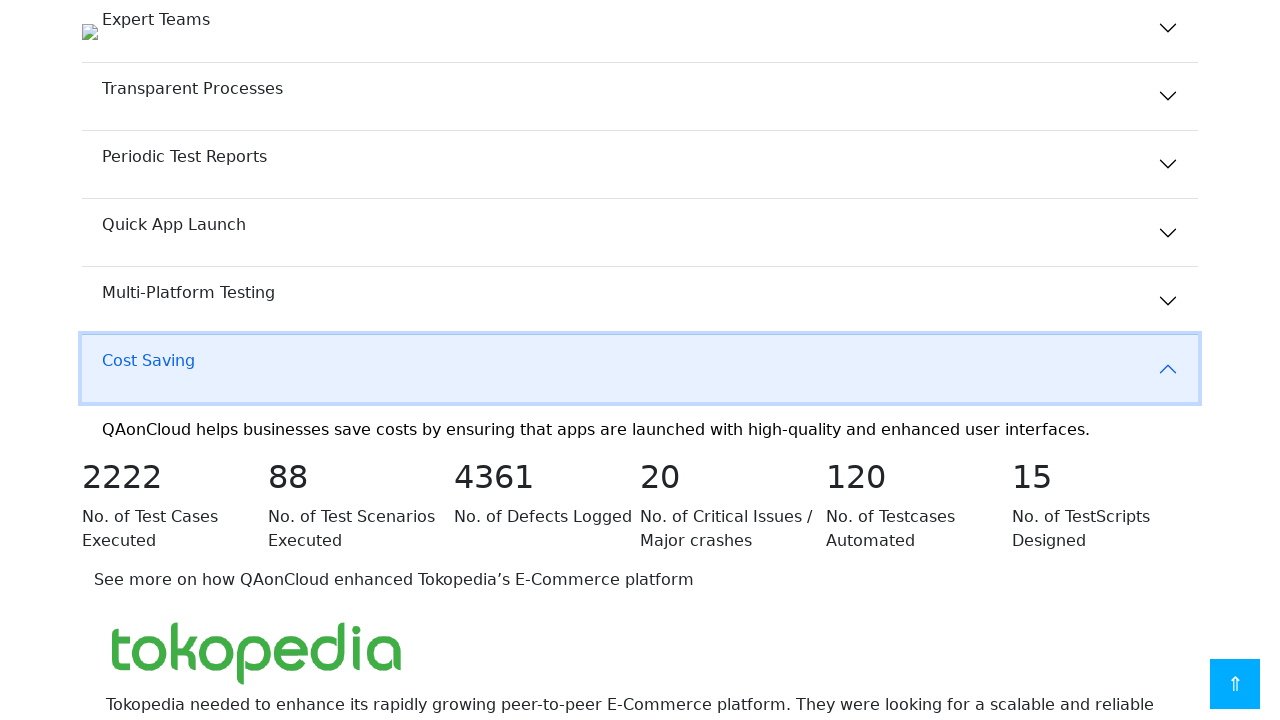

Clicked to collapse seventh accordion item at (640, 360) on #flush-headingSeven > .accordion-button
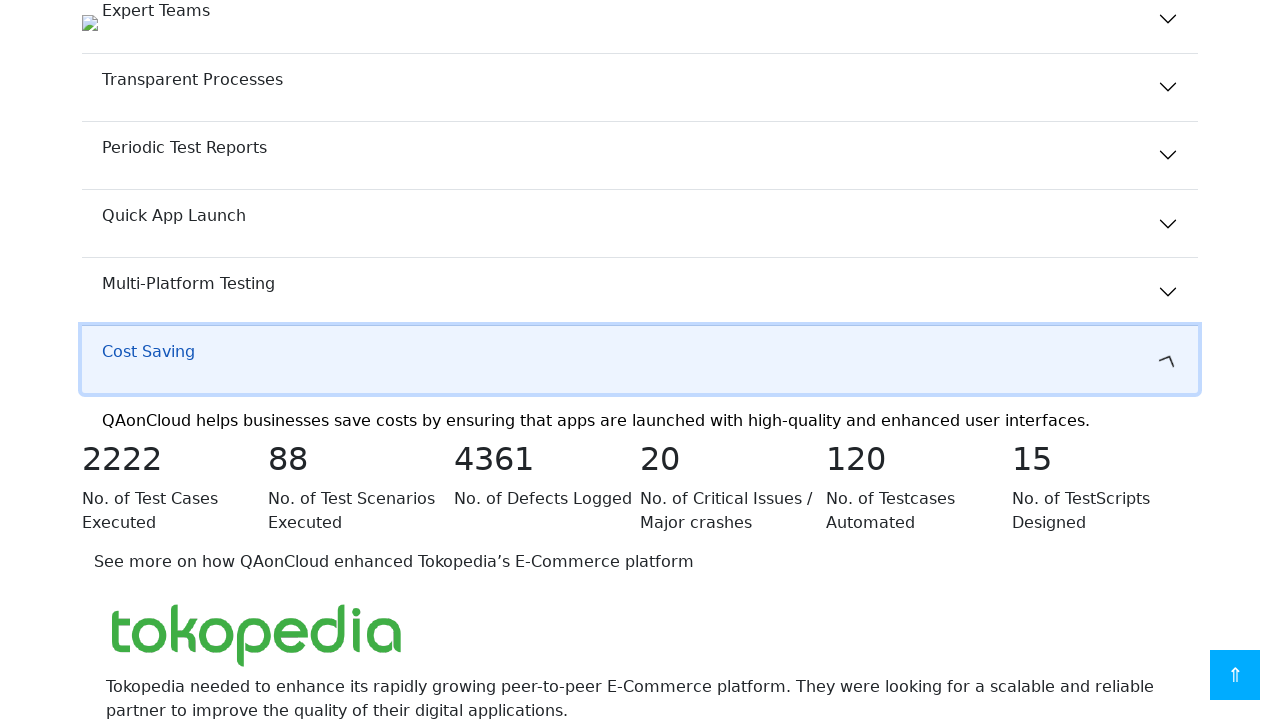

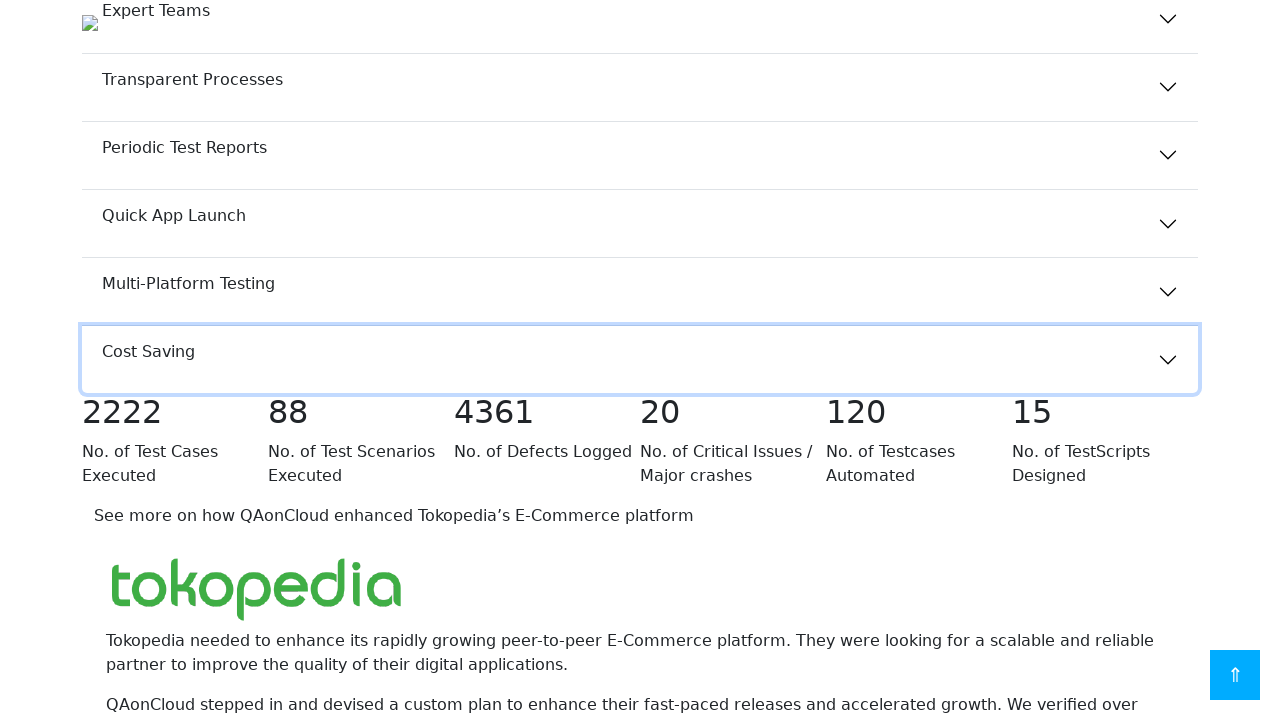